Tests file upload functionality by selecting a file via the file input element and submitting the form, then verifies the uploaded filename is displayed correctly.

Starting URL: https://the-internet.herokuapp.com/upload

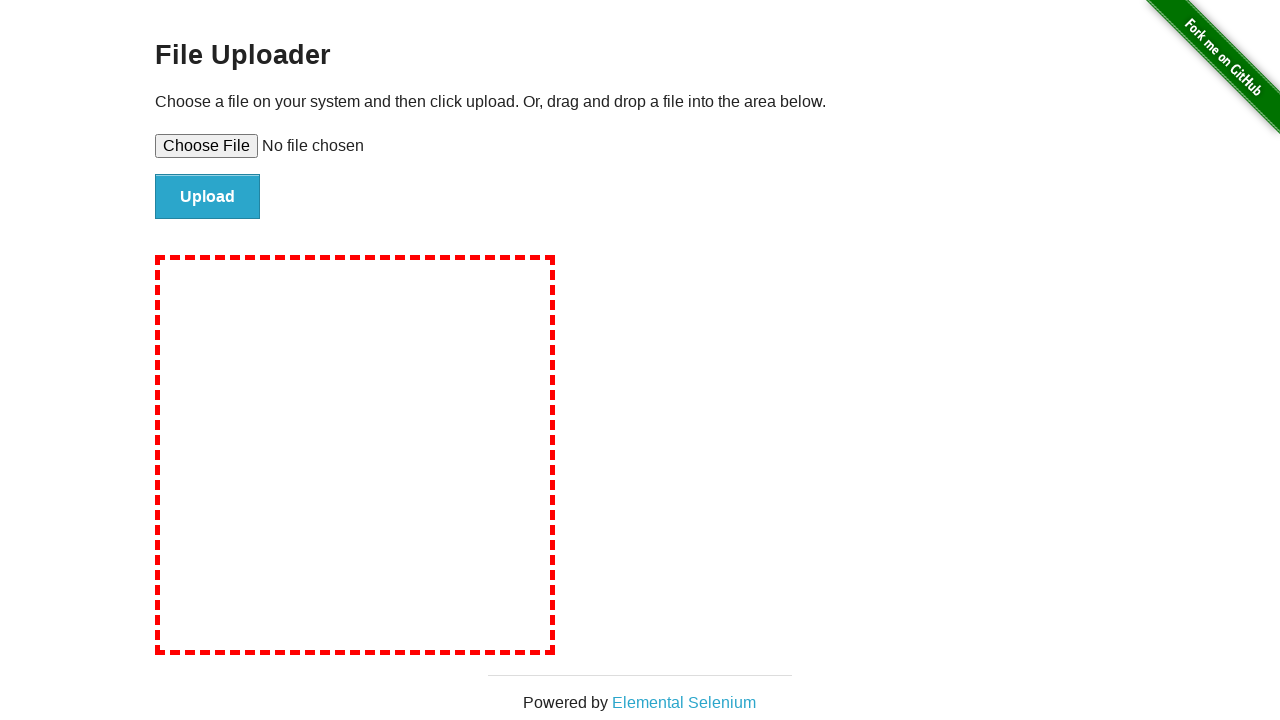

Set file input with test file path
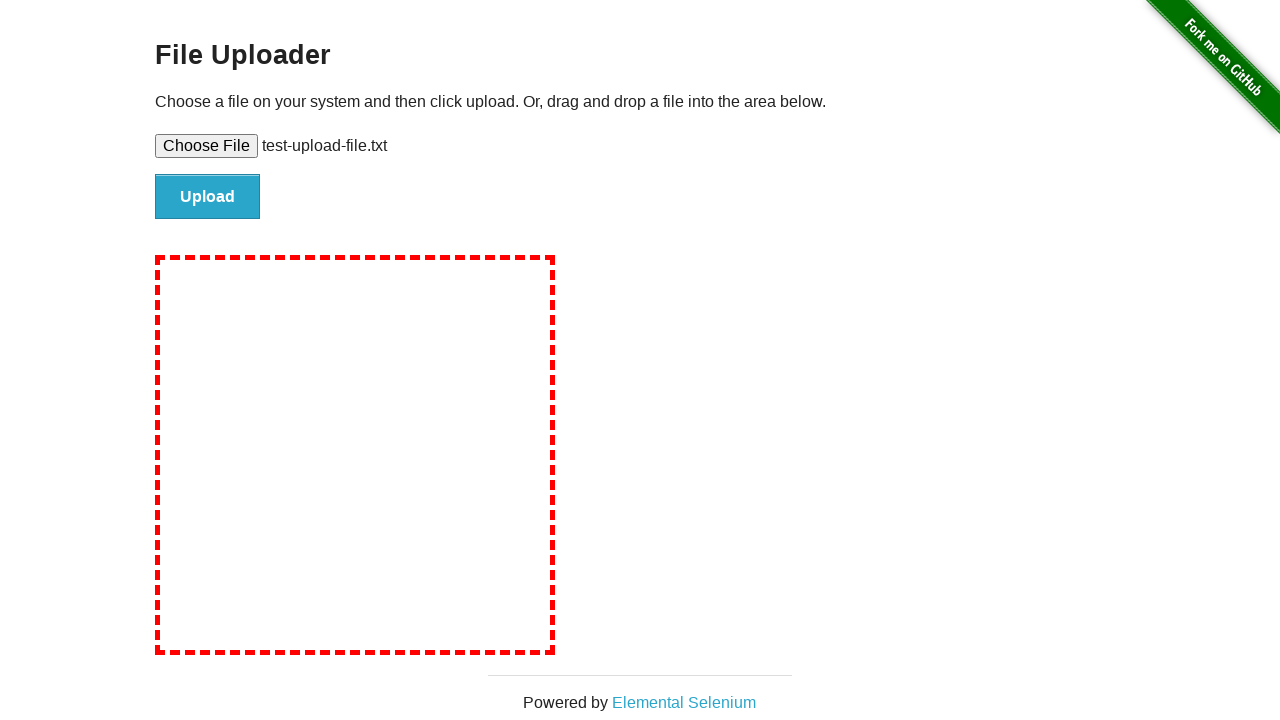

Clicked file submit button to upload file at (208, 197) on #file-submit
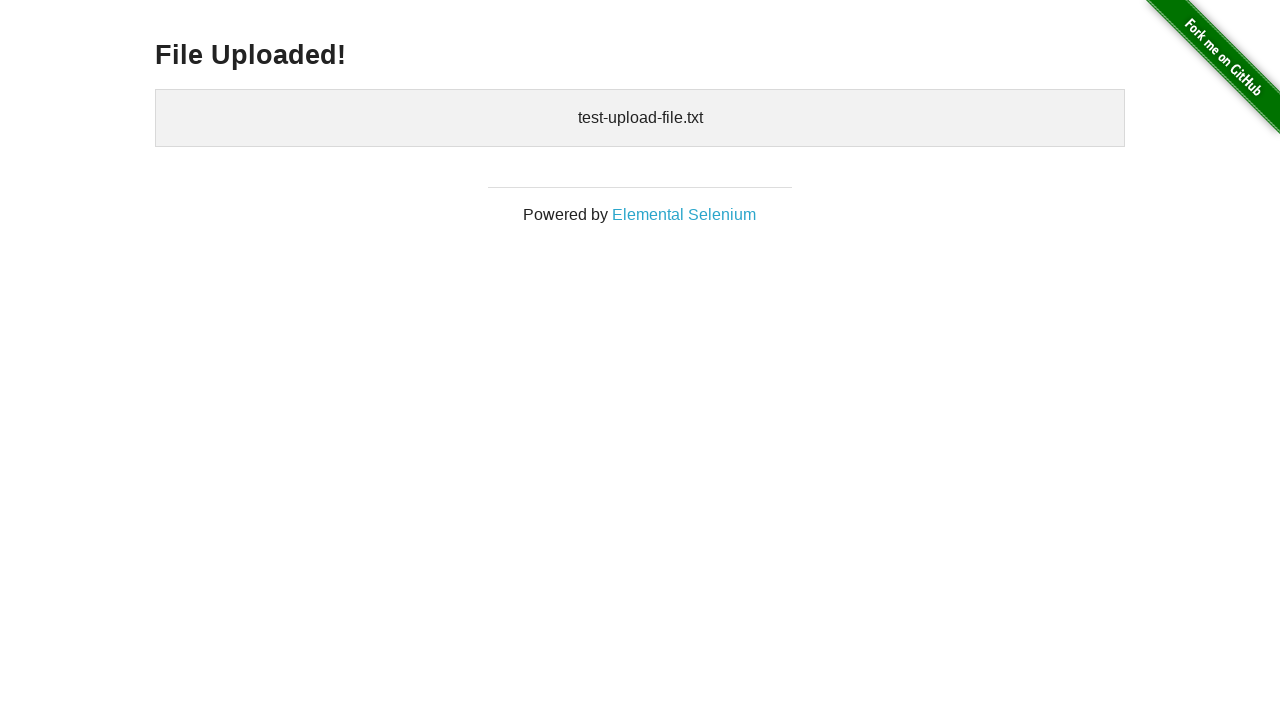

Uploaded files element appeared, indicating successful file upload
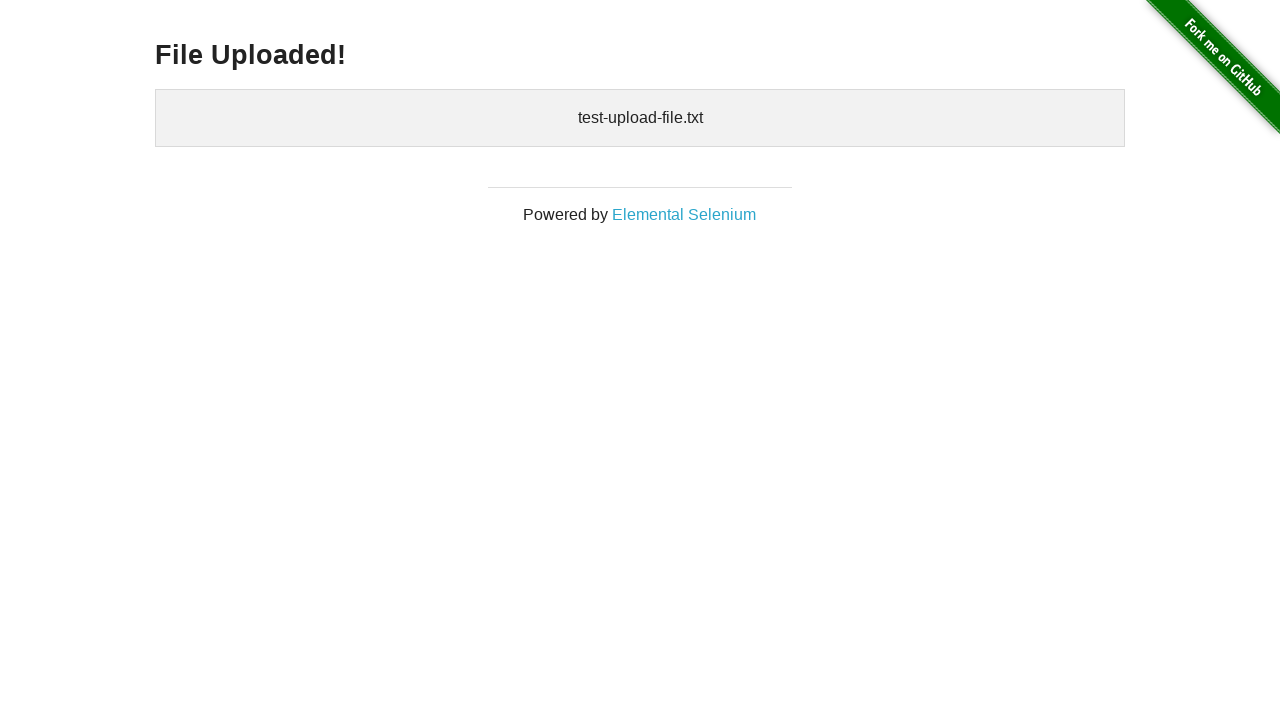

Retrieved uploaded filename: 
    test-upload-file.txt
  
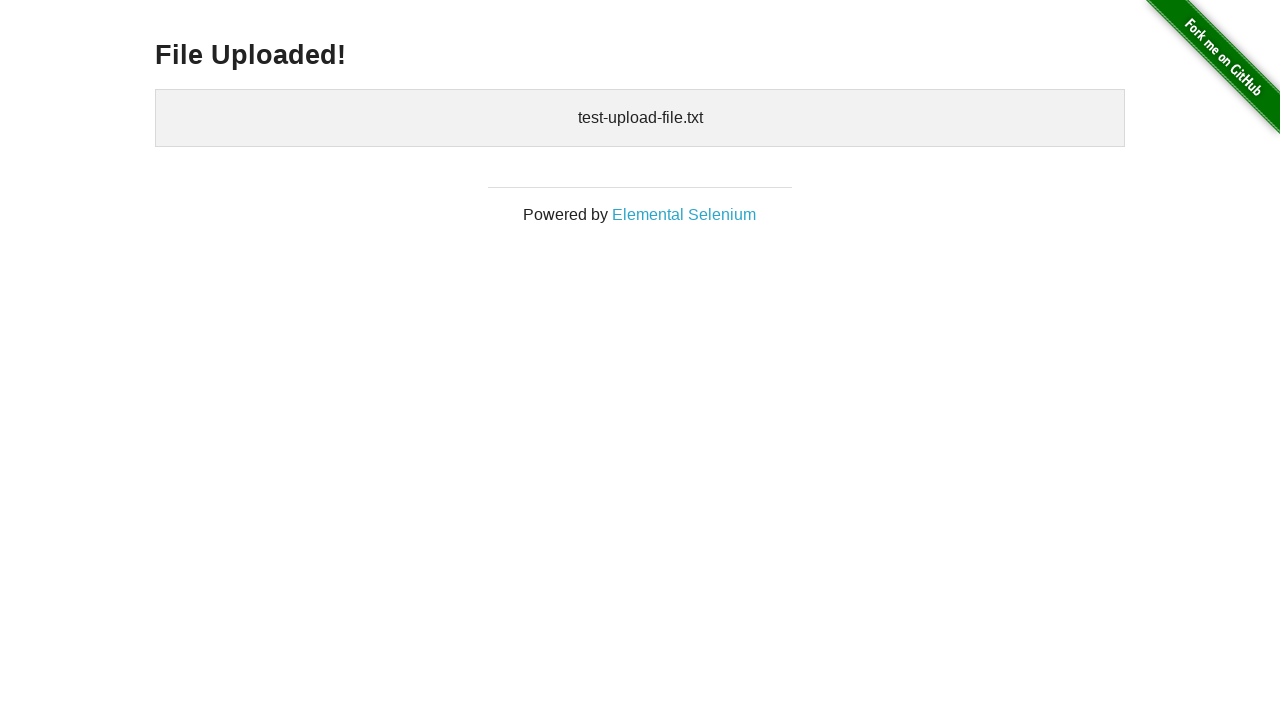

Cleaned up temporary test file
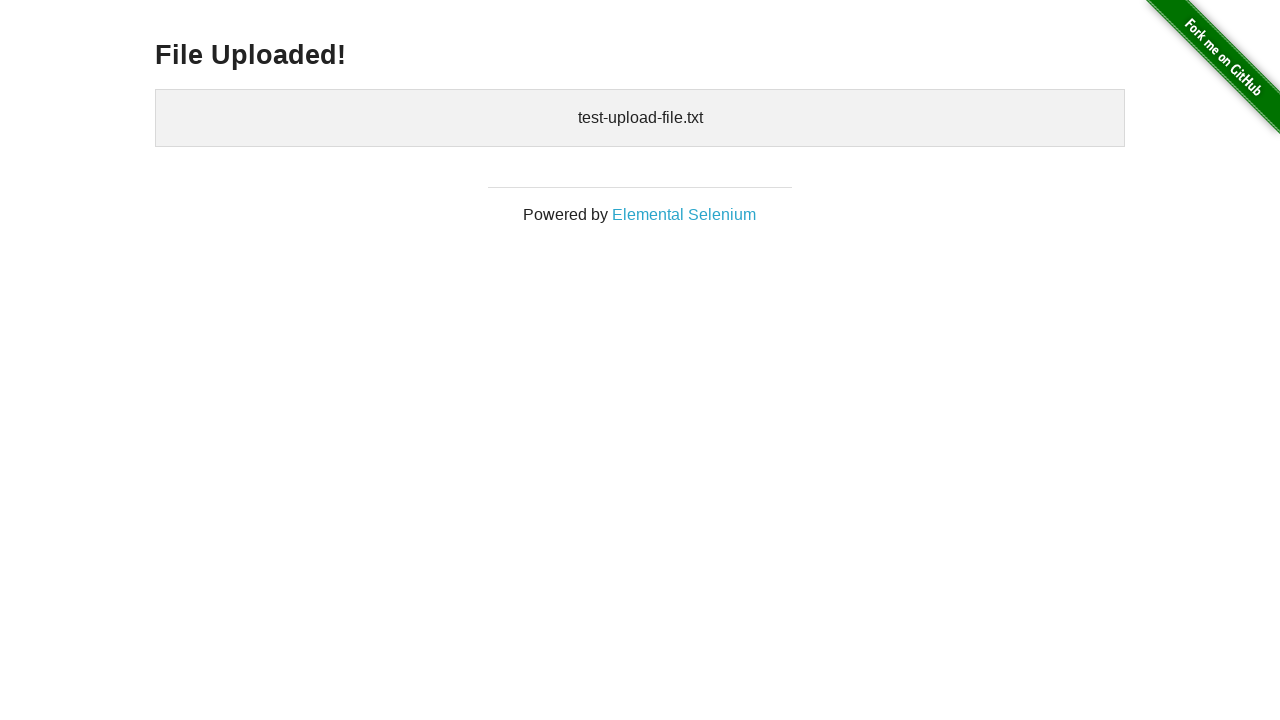

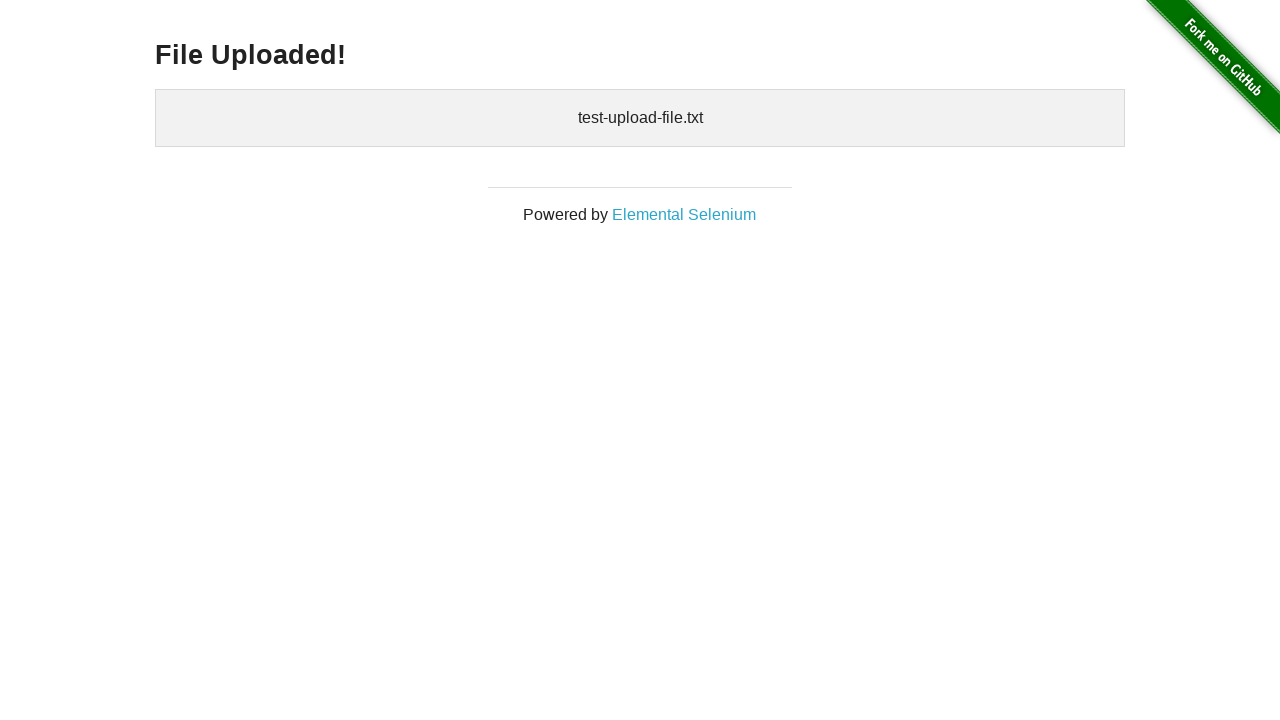